Navigates to W3Schools website and verifies the page title matches the expected value

Starting URL: http://www.w3schools.com

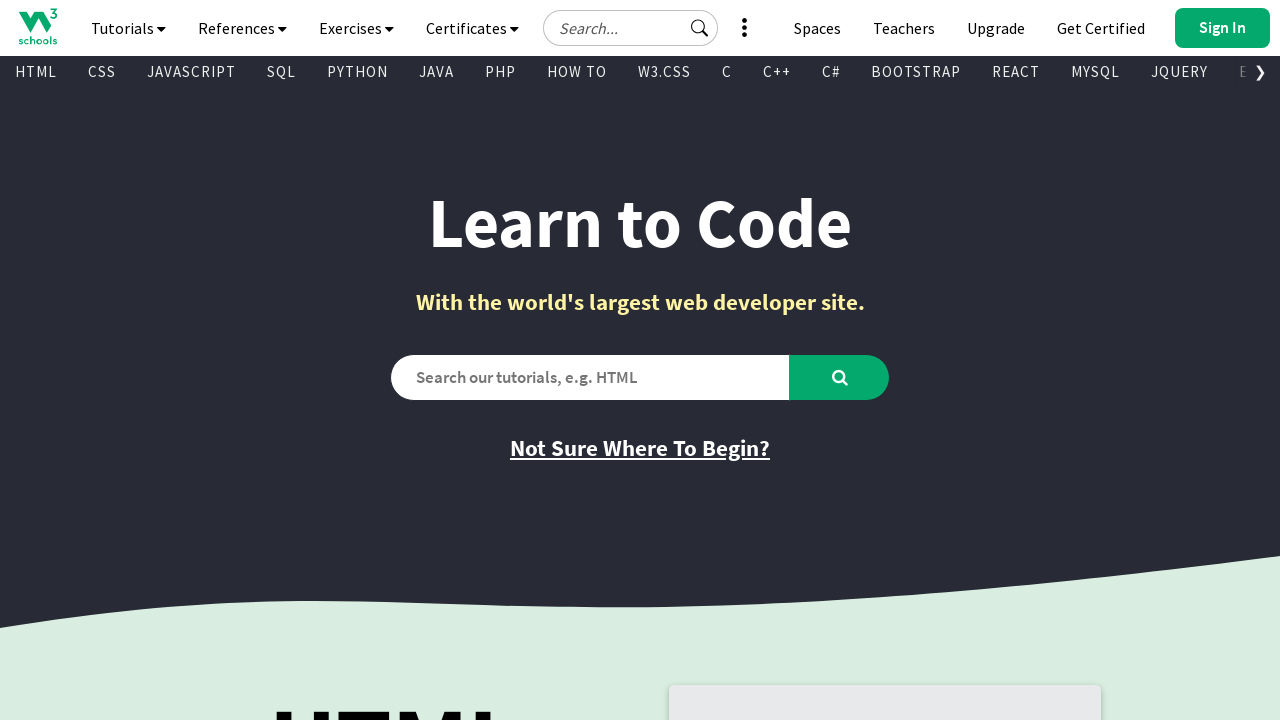

Navigated to W3Schools website
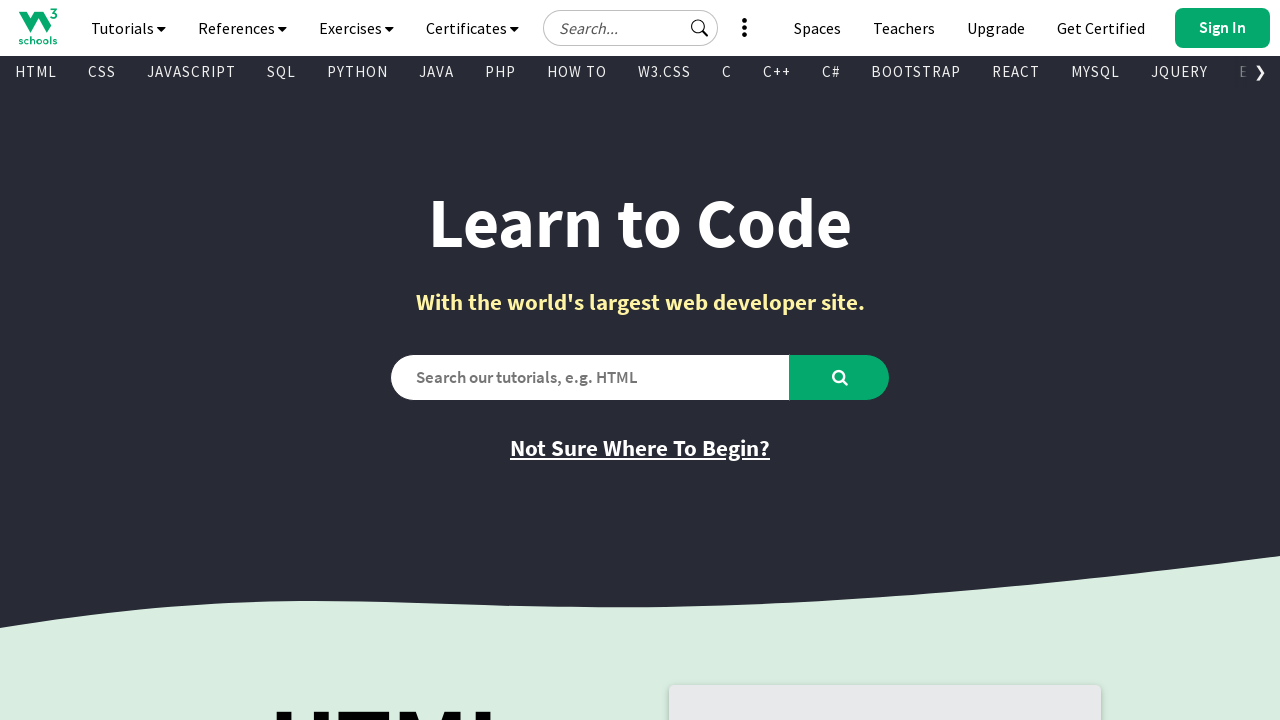

Verified page title matches 'W3Schools Online Web Tutorials'
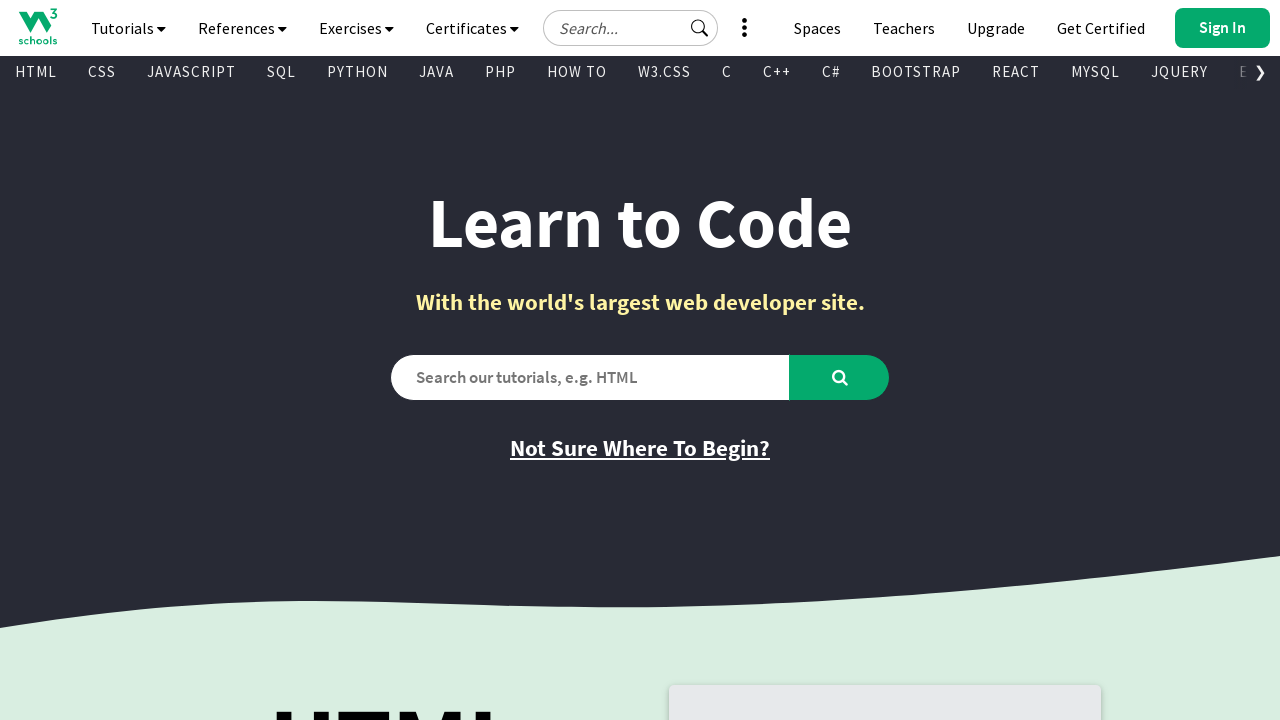

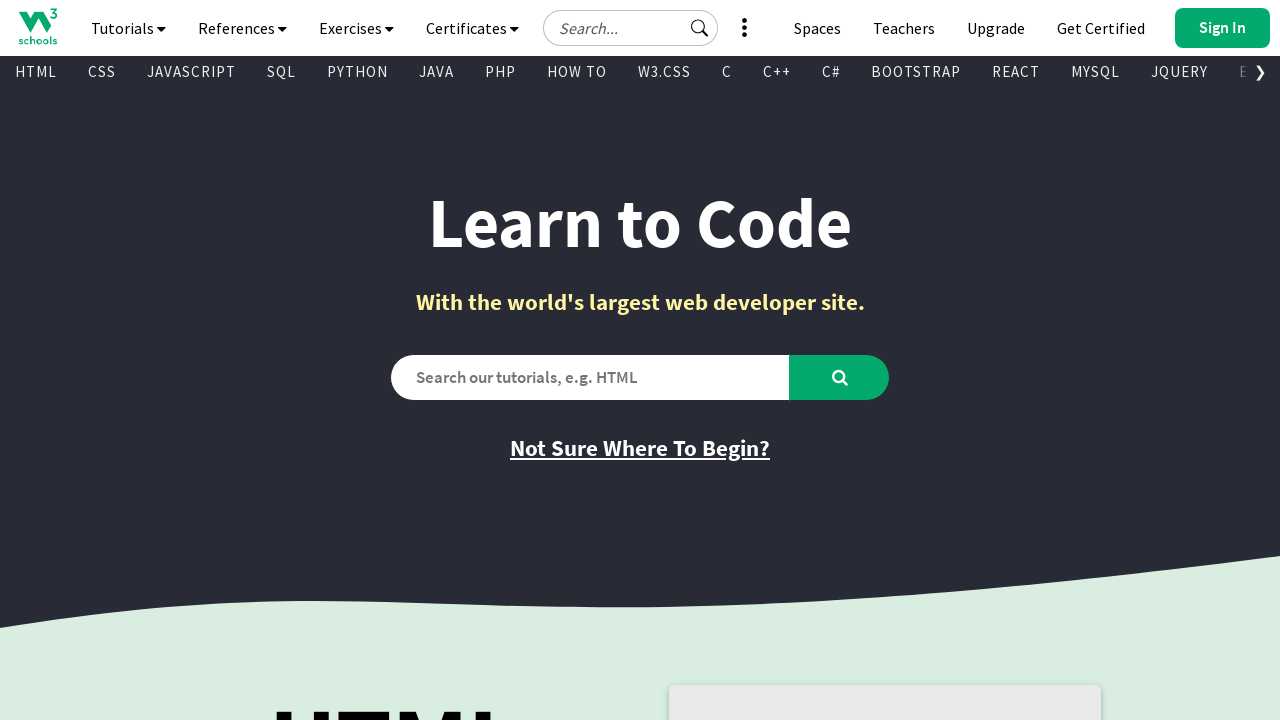